Tests horizontal scrolling functionality by scrolling the page 5000 pixels to the right using JavaScript execution

Starting URL: https://dashboards.handmadeinteractive.com/jasonlove/

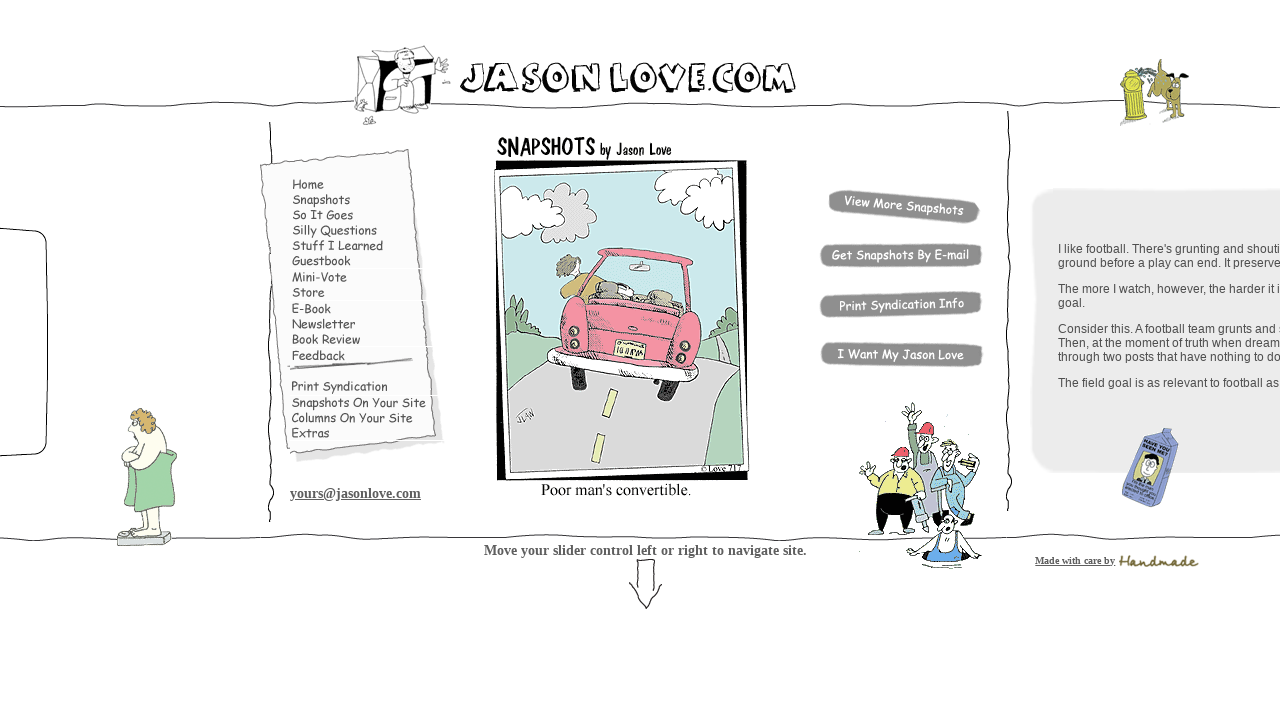

Navigated to dashboard URL
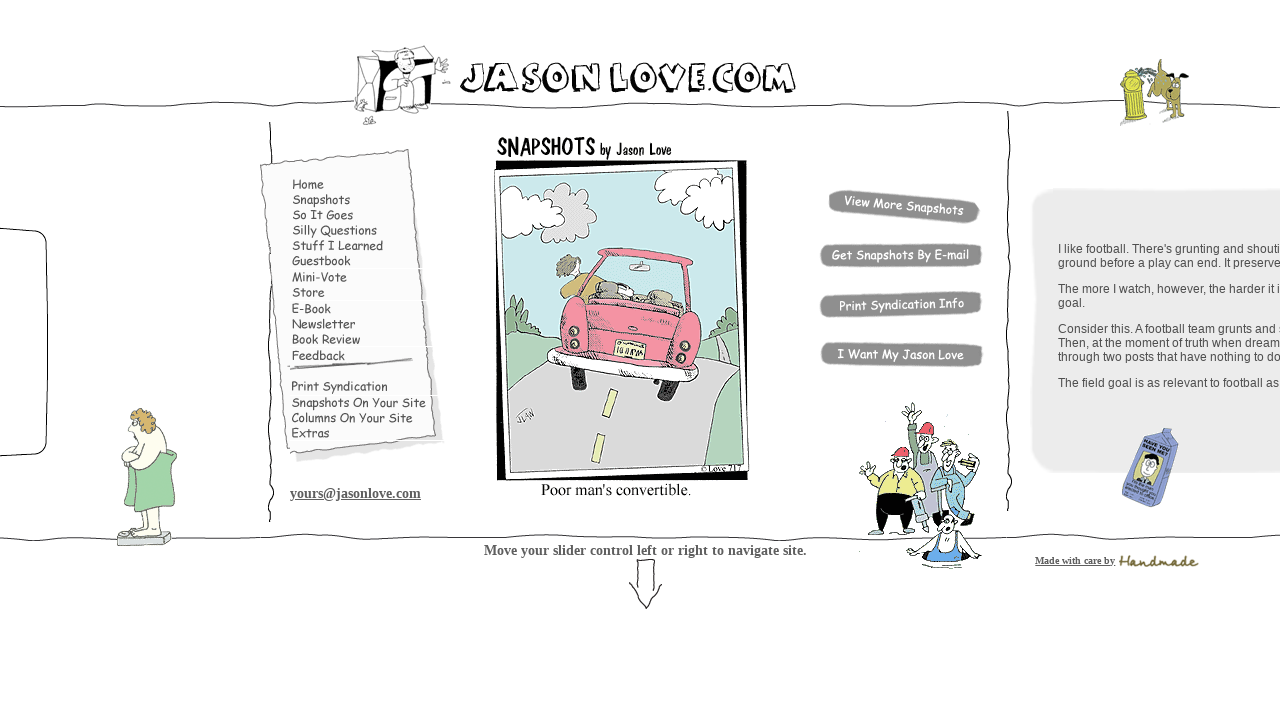

Scrolled page 5000 pixels to the right using JavaScript
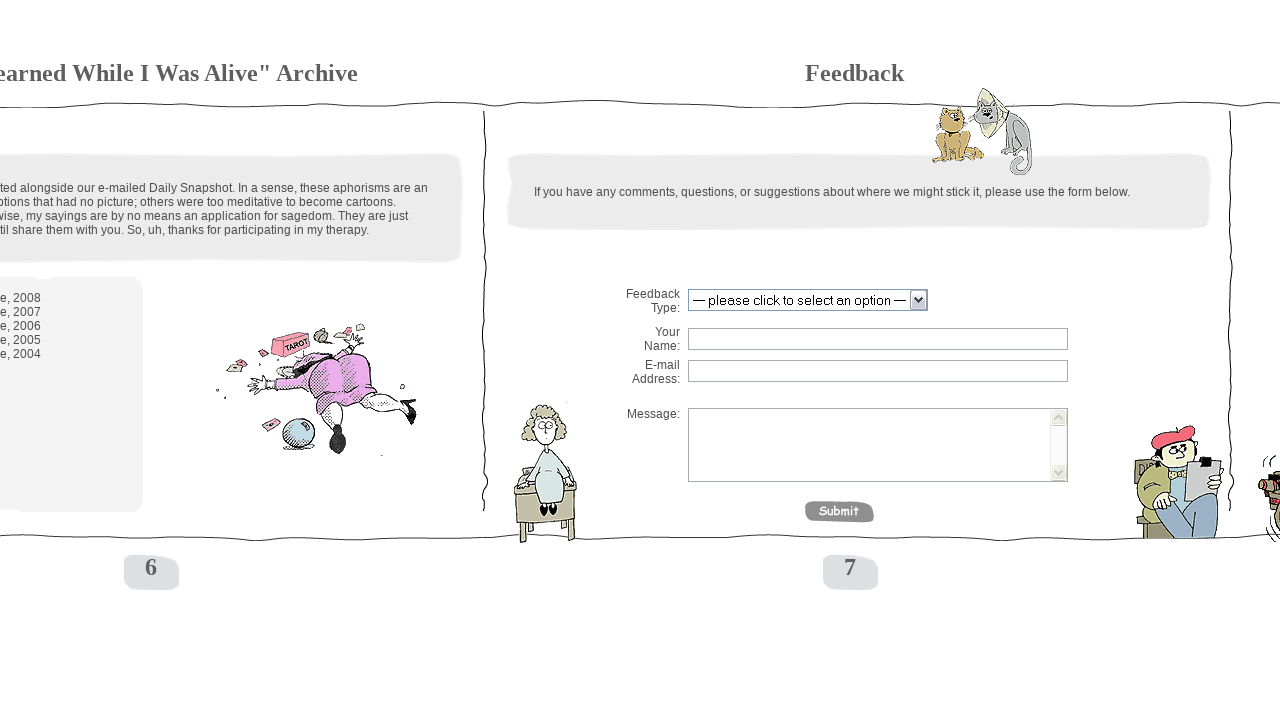

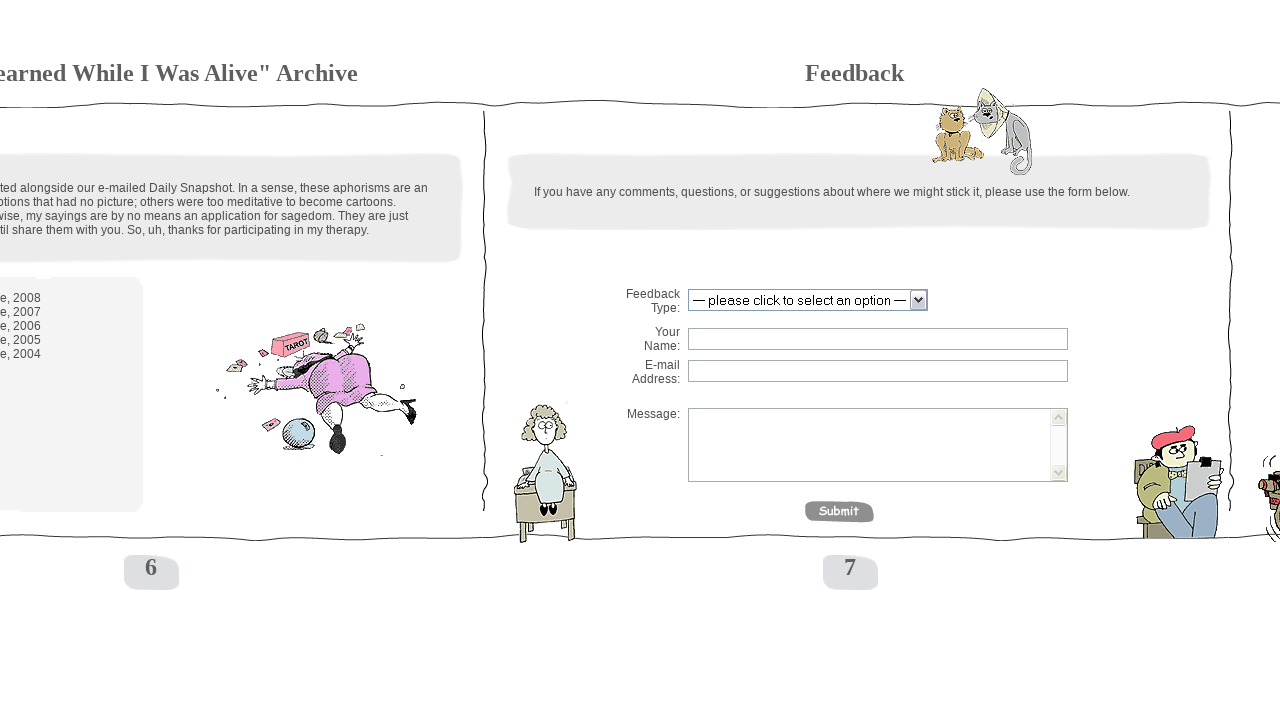